Tests radio button functionality by selecting various radio buttons and verifying the displayed messages for gender and age group selections

Starting URL: https://www.lambdatest.com/selenium-playground/radiobutton-demo

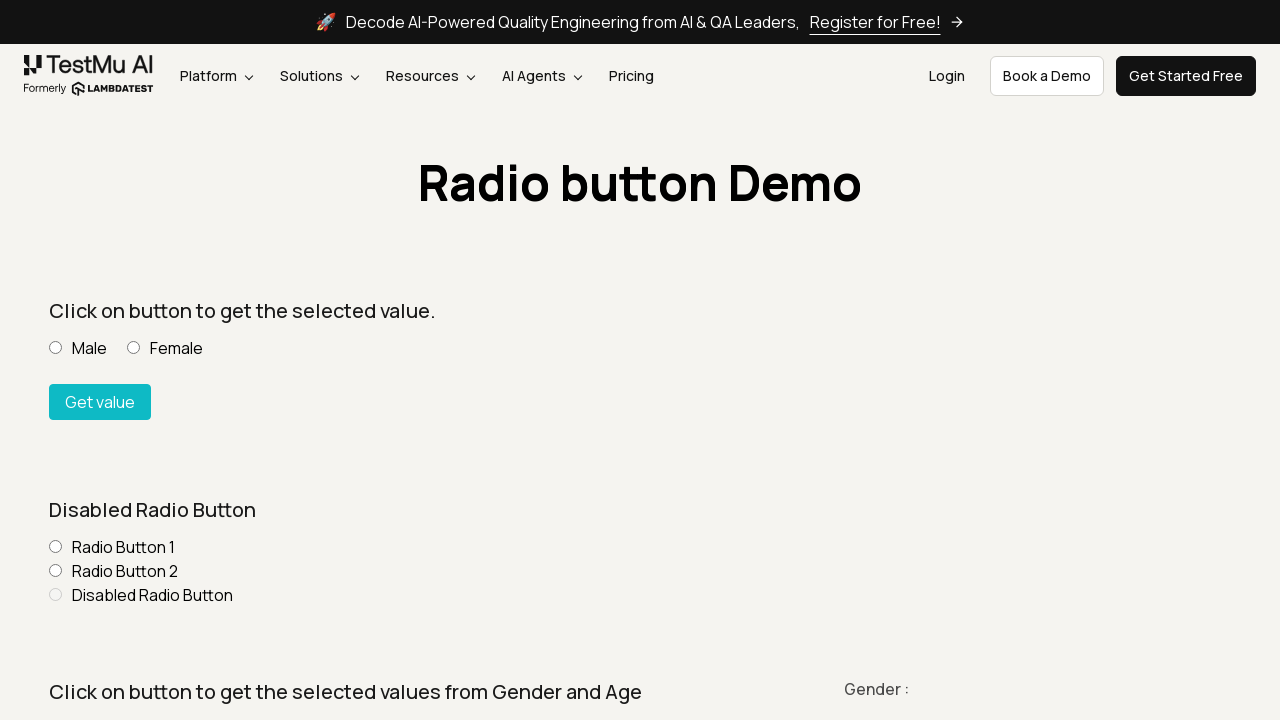

Clicked first radio button (Male) at (56, 348) on (//input[@type='radio'])[1]
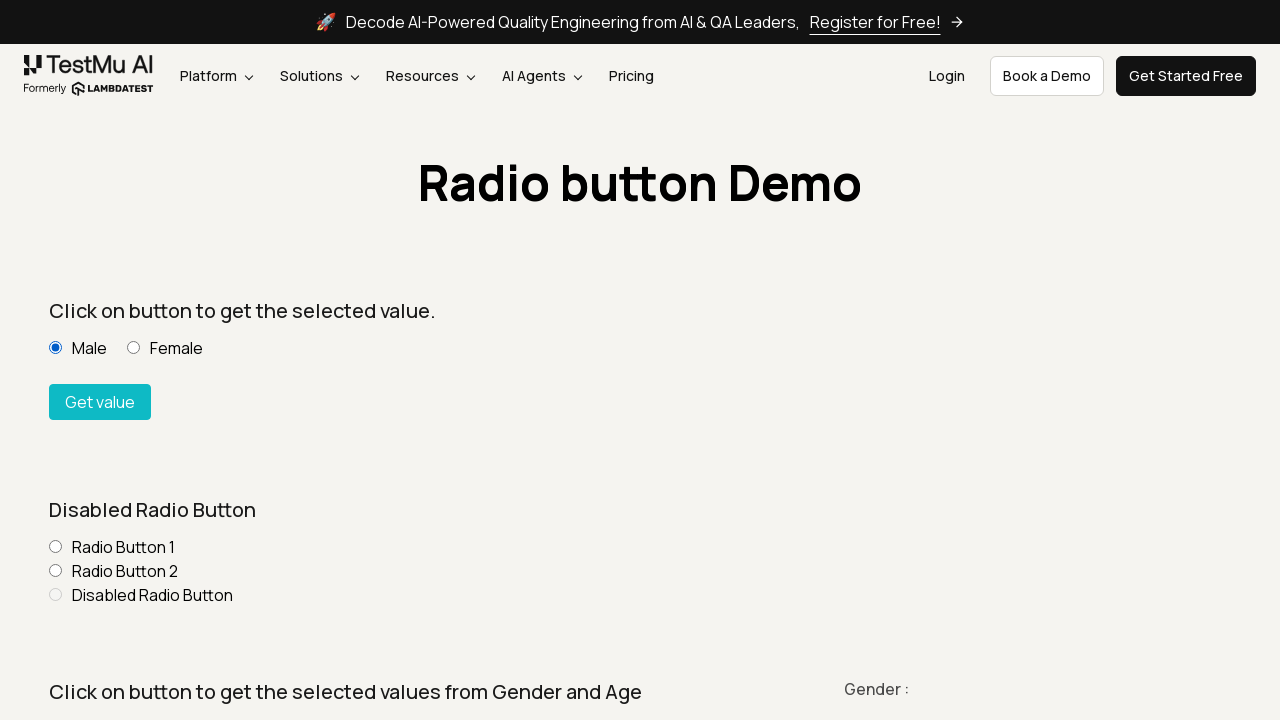

Clicked button to check the radio button selection at (100, 402) on #buttoncheck
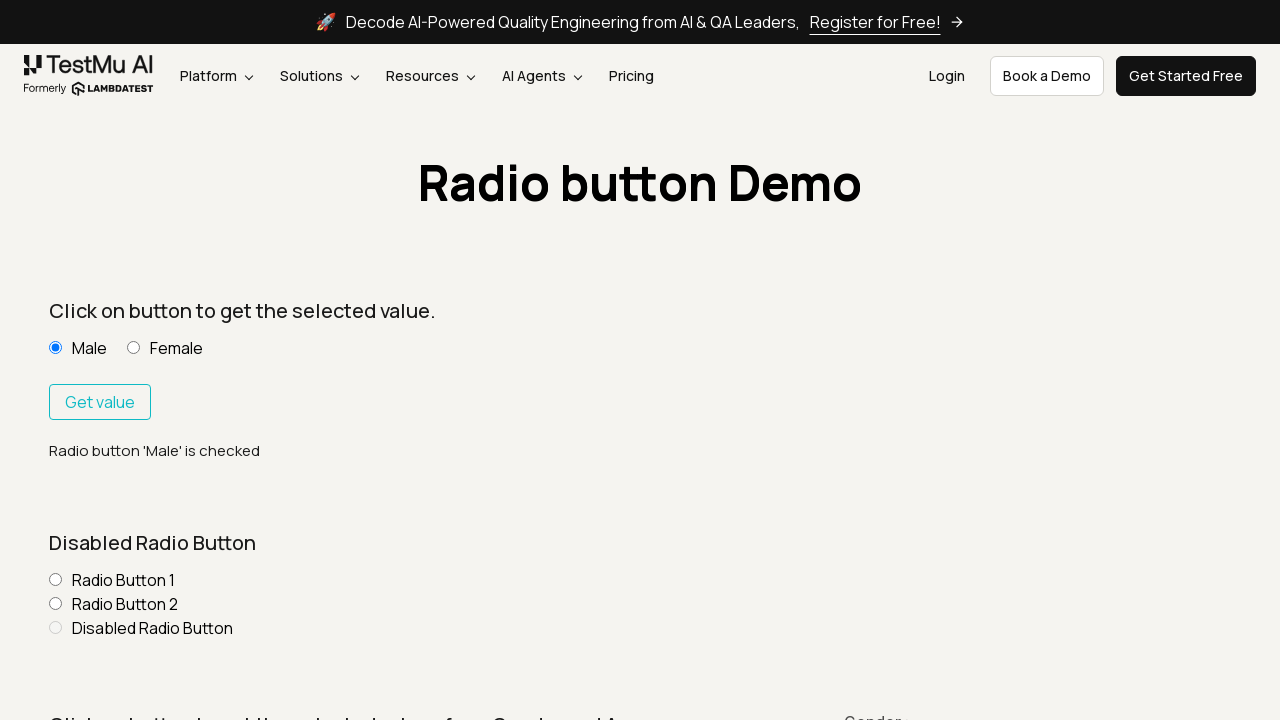

Verified gender selection message appeared
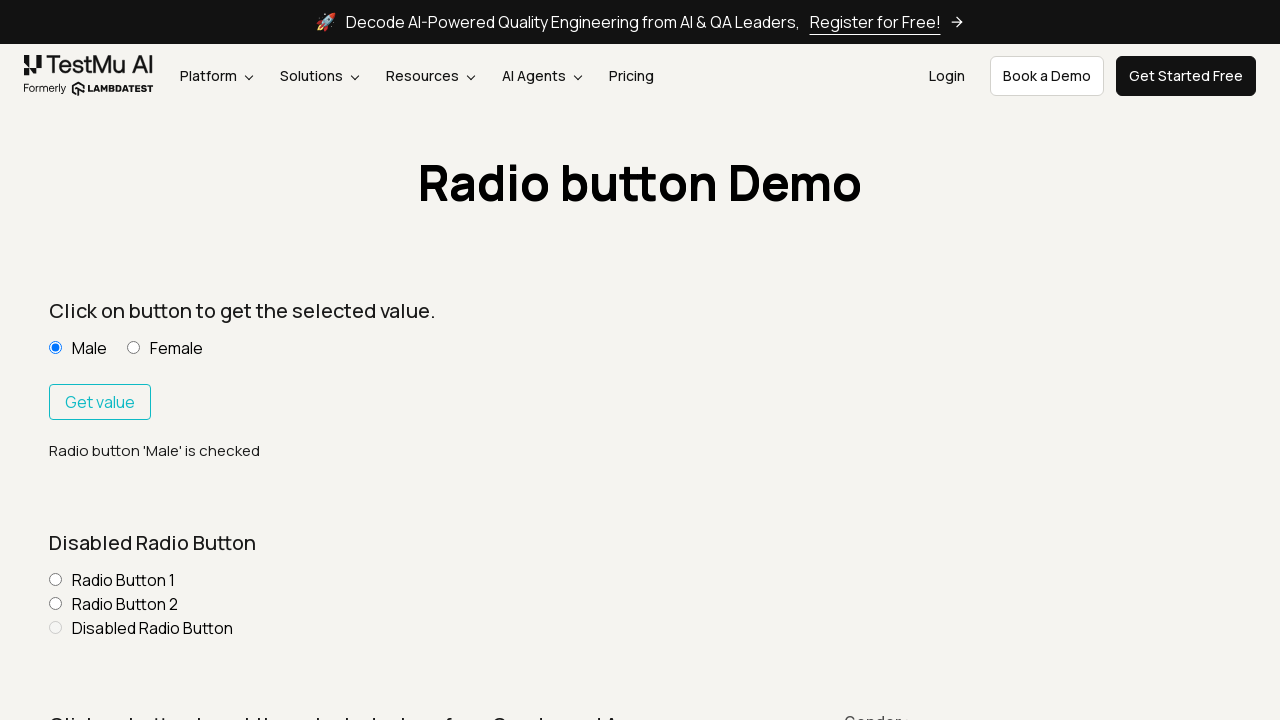

Clicked second male radio button in the group radio section at (56, 360) on (//input[@type='radio'])[6]
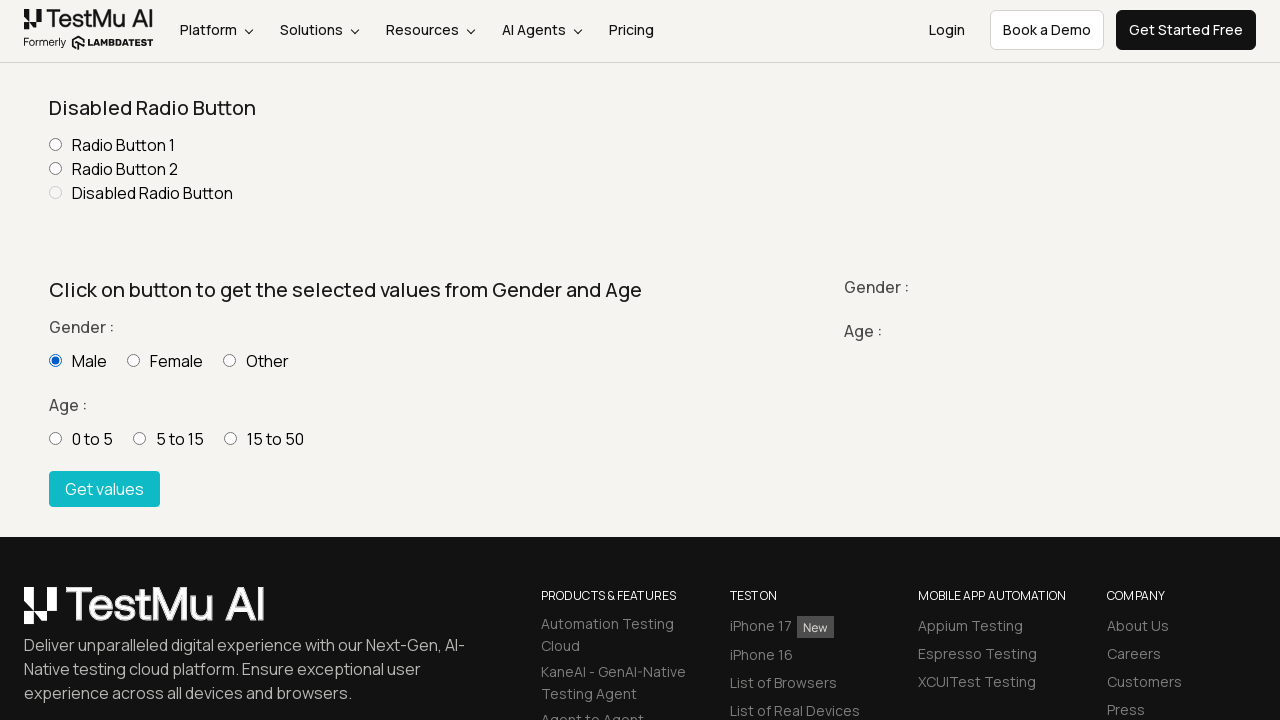

Selected age group radio button (15-50) at (230, 438) on (//input[@name='ageGroup'])[3]
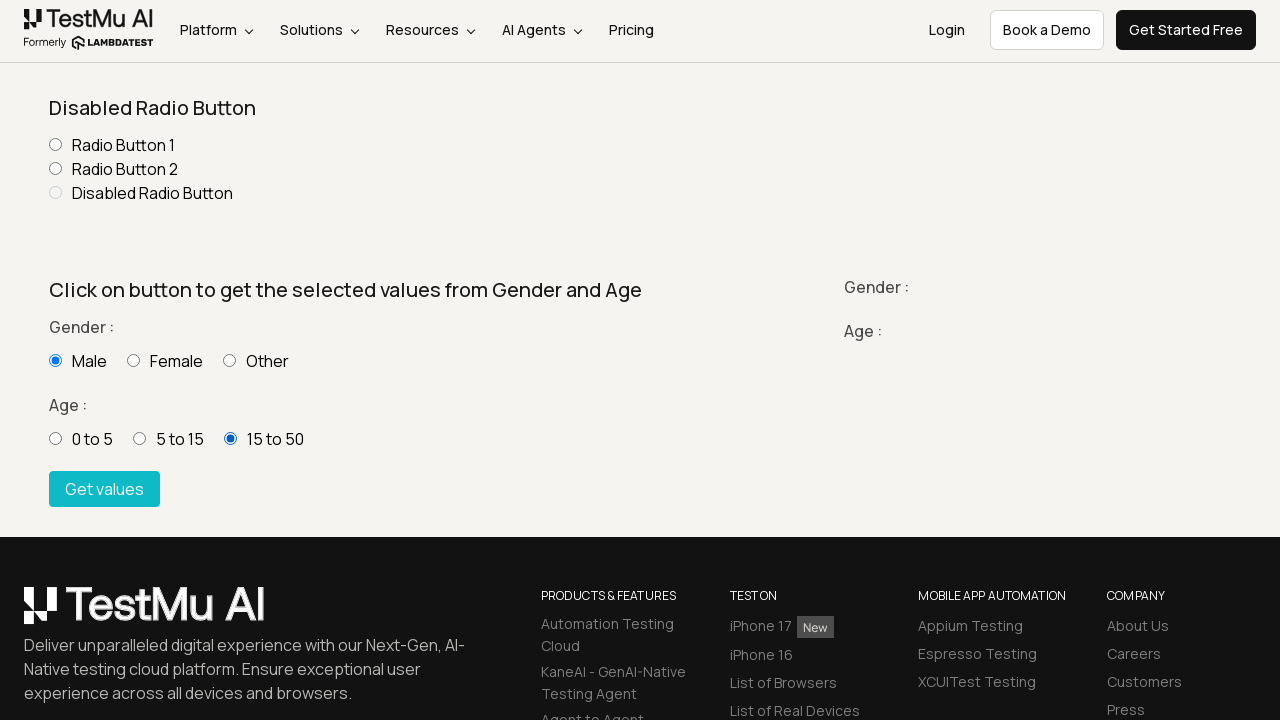

Clicked get values button to display selected radio button values at (104, 488) on (//button[@type='button'])[2]
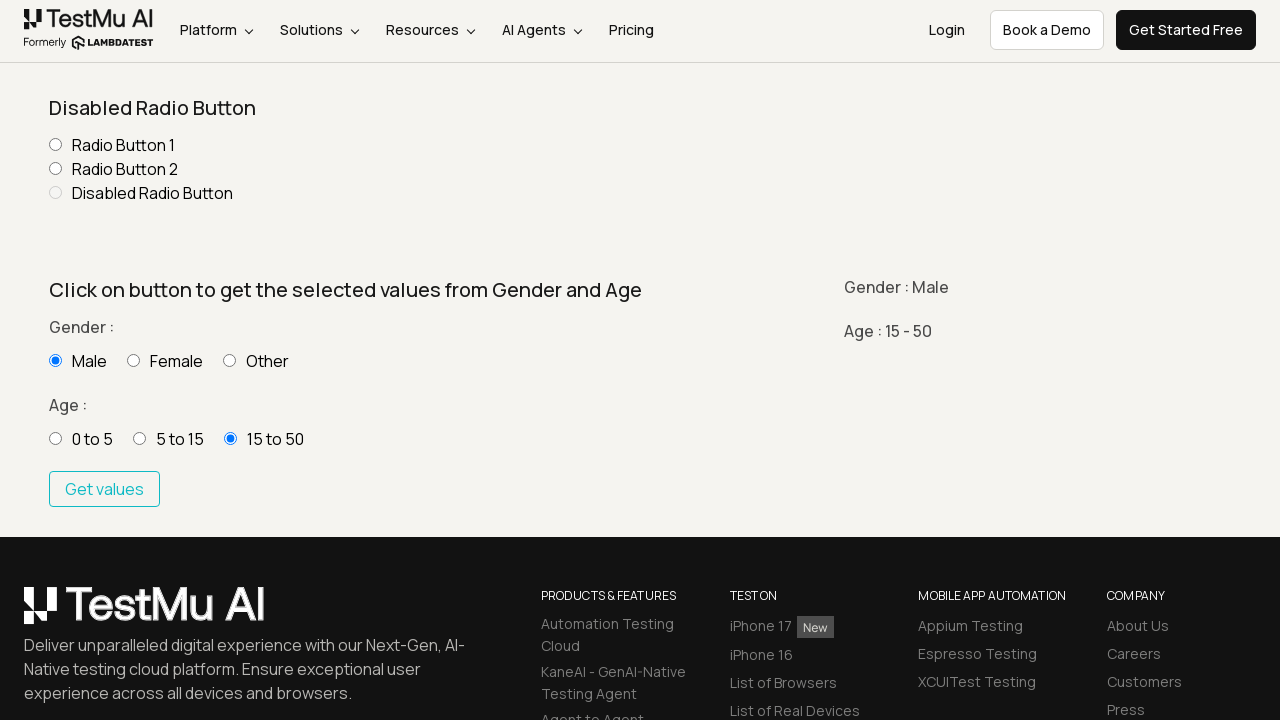

Result message with selected values appeared
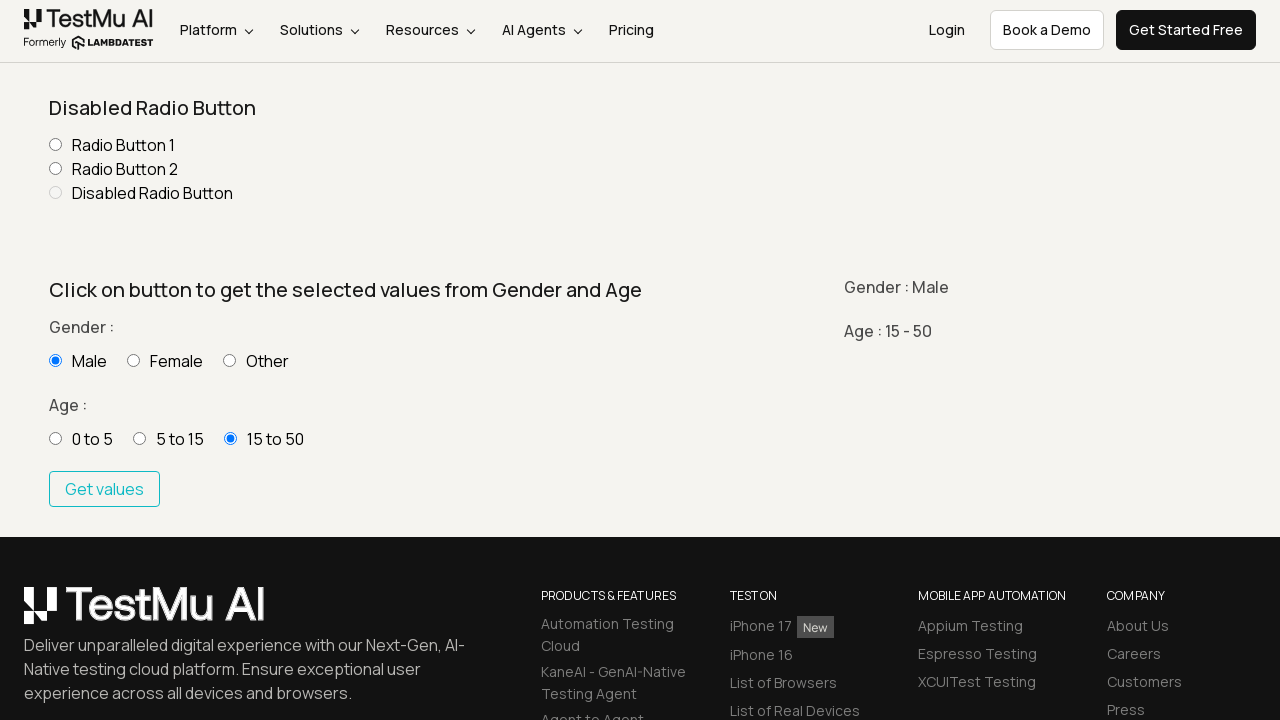

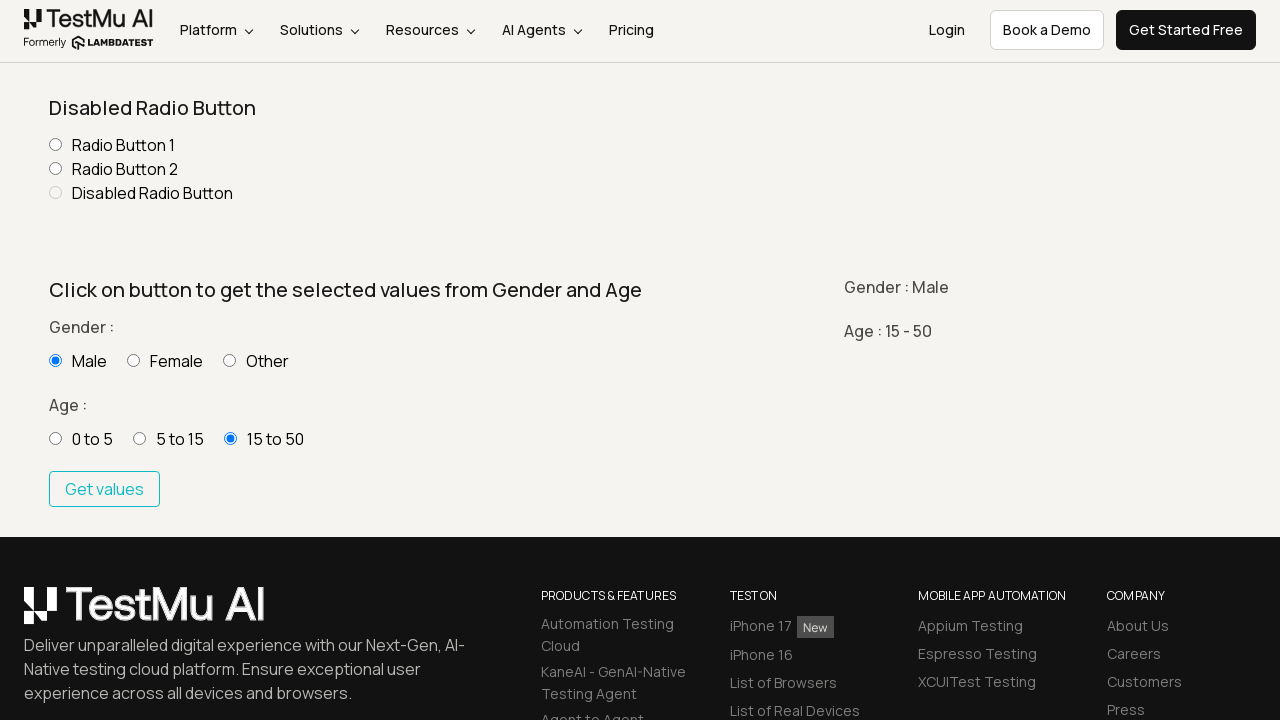